Tests that the GitHub homepage loads correctly by verifying the page title contains "GitHub"

Starting URL: https://github.com

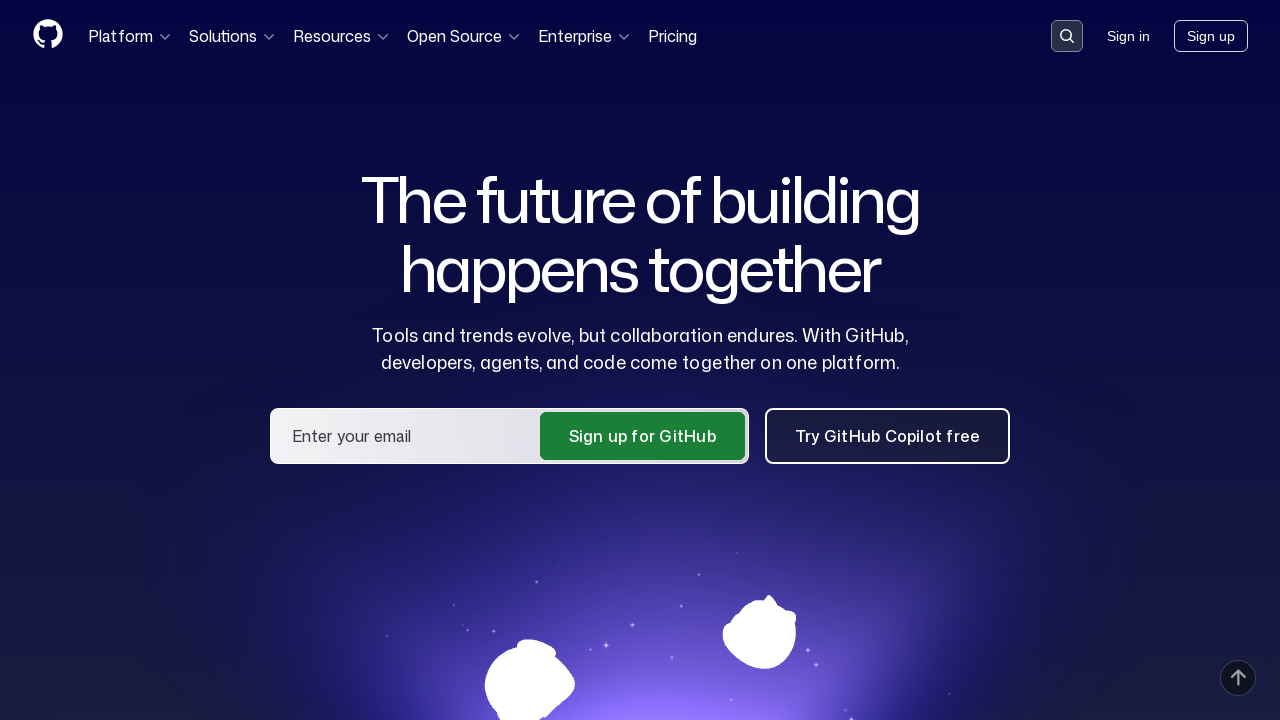

Navigated to GitHub homepage
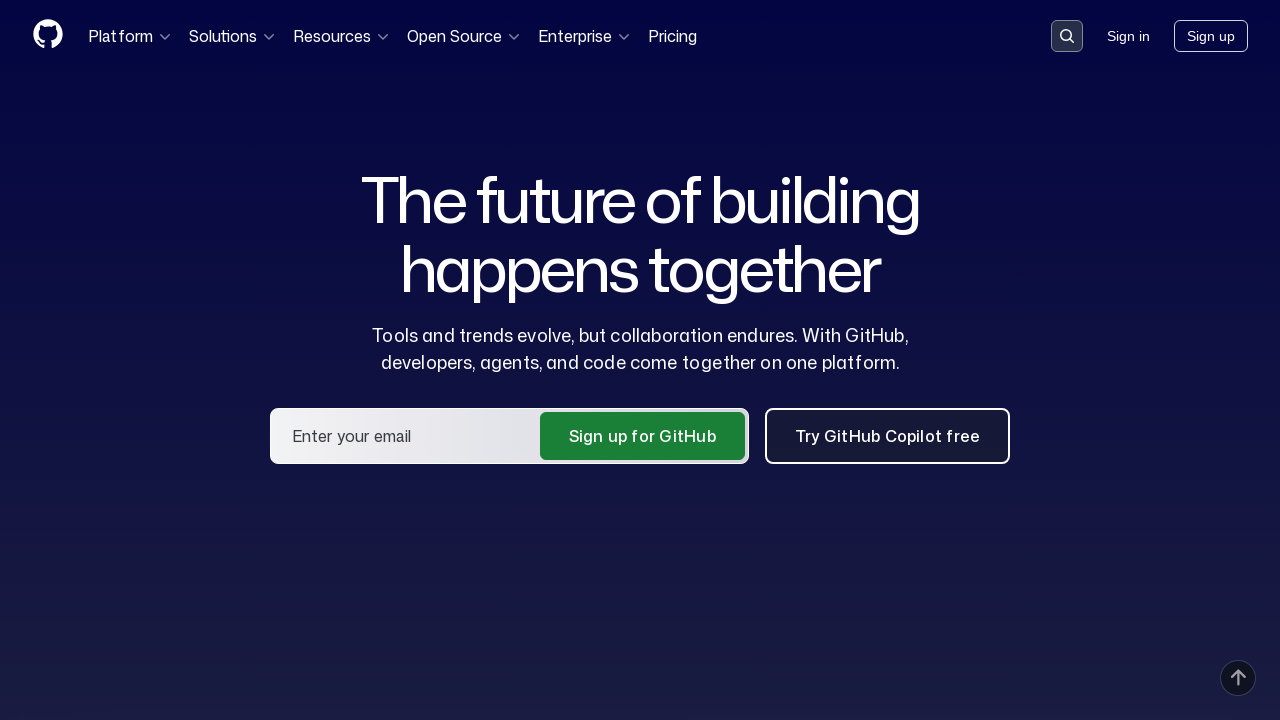

Waited for page DOM to be fully loaded
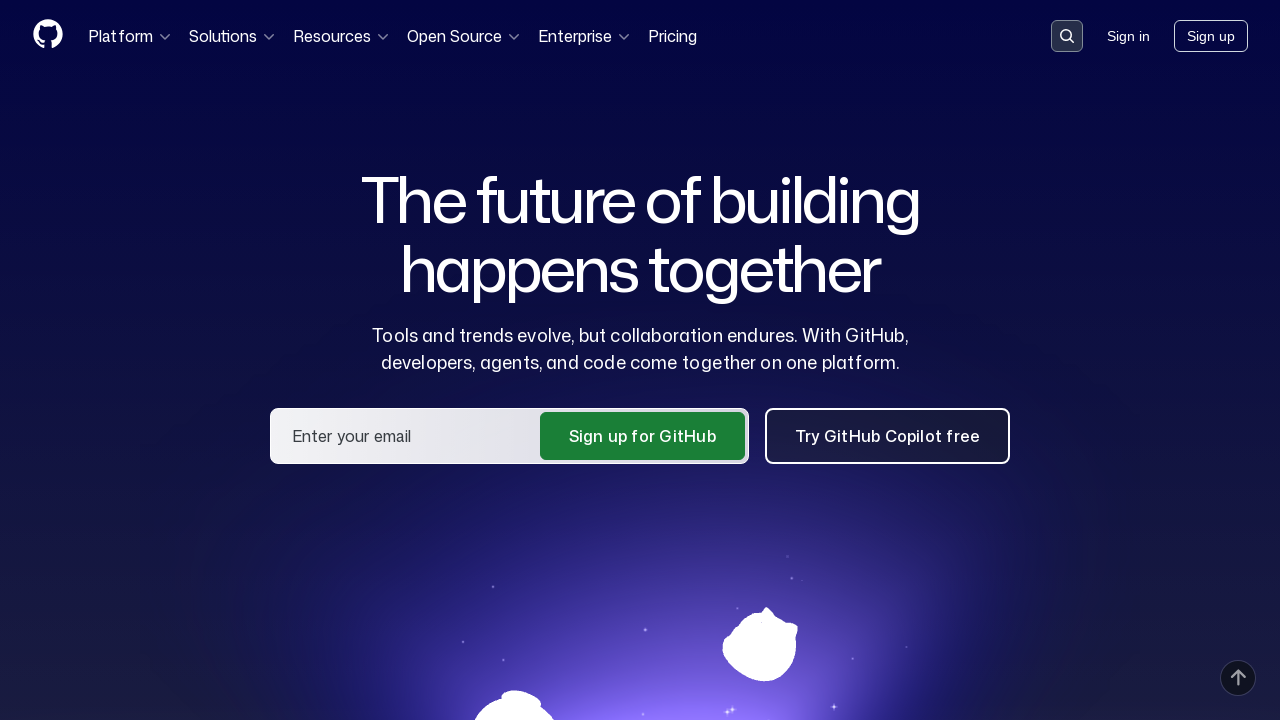

Verified page title contains 'GitHub'
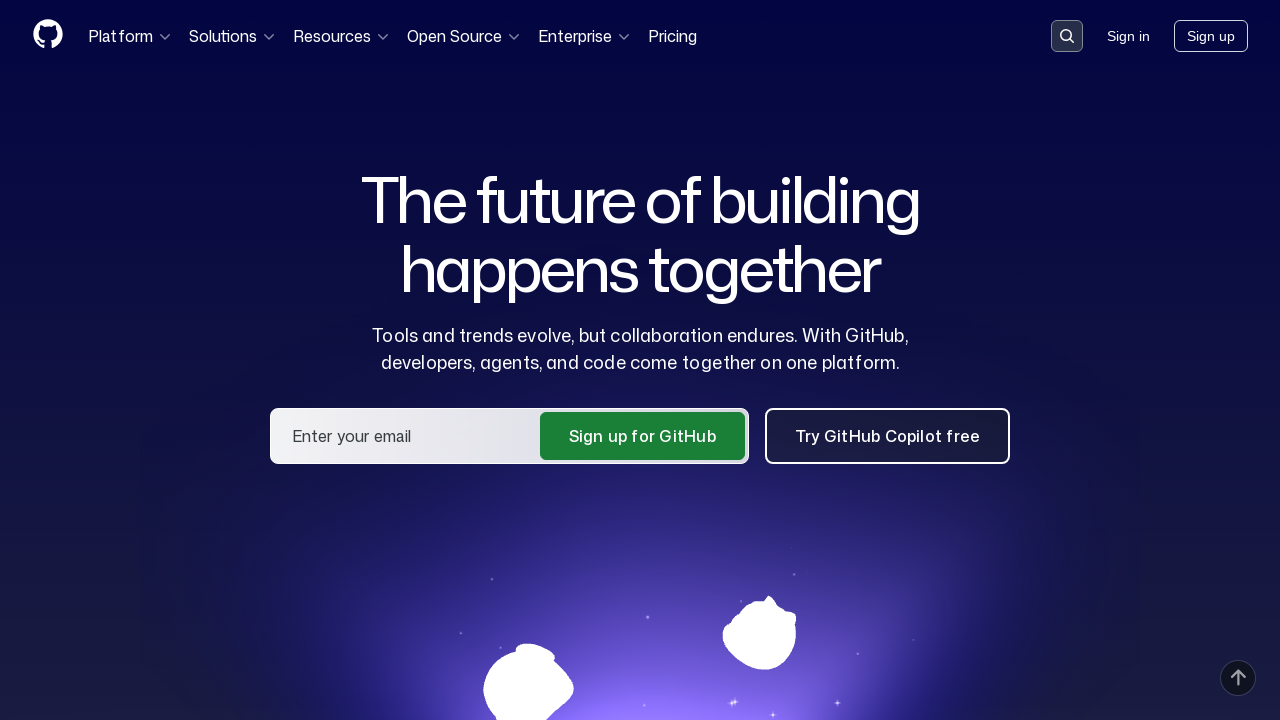

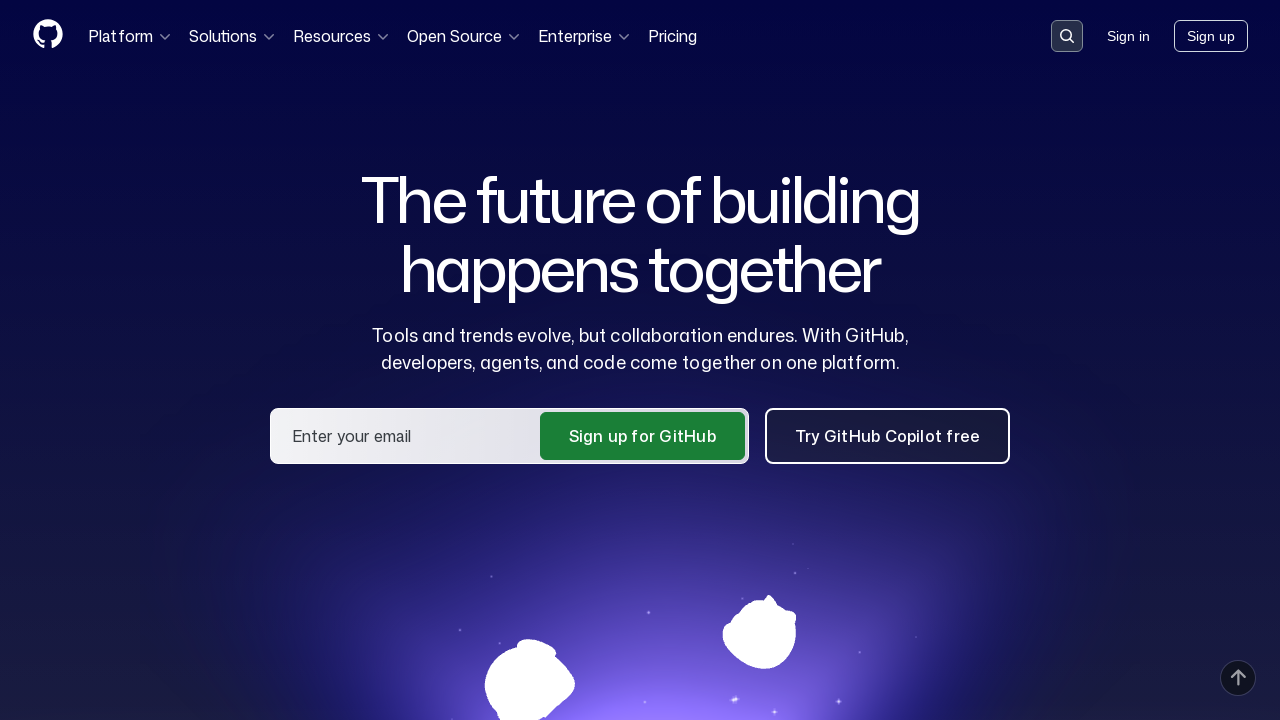